Opens GitHub's homepage and verifies the page loads by checking the title is present

Starting URL: https://github.com

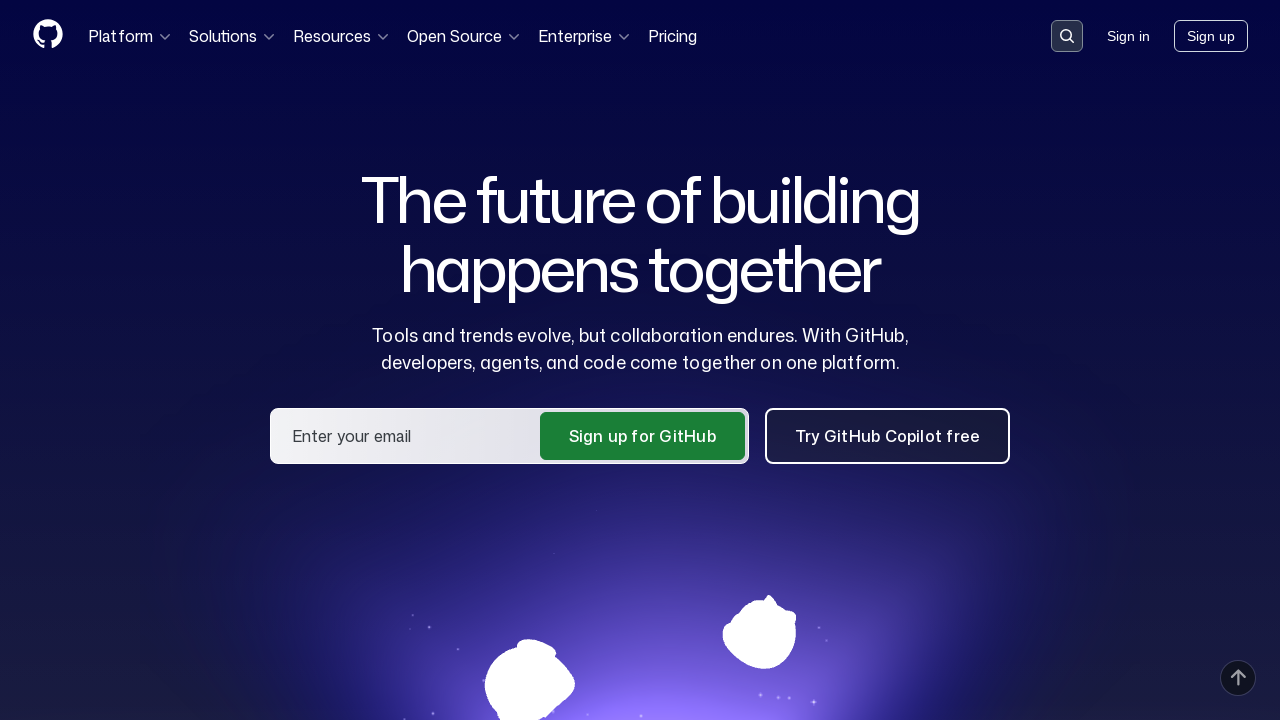

Navigated to GitHub homepage
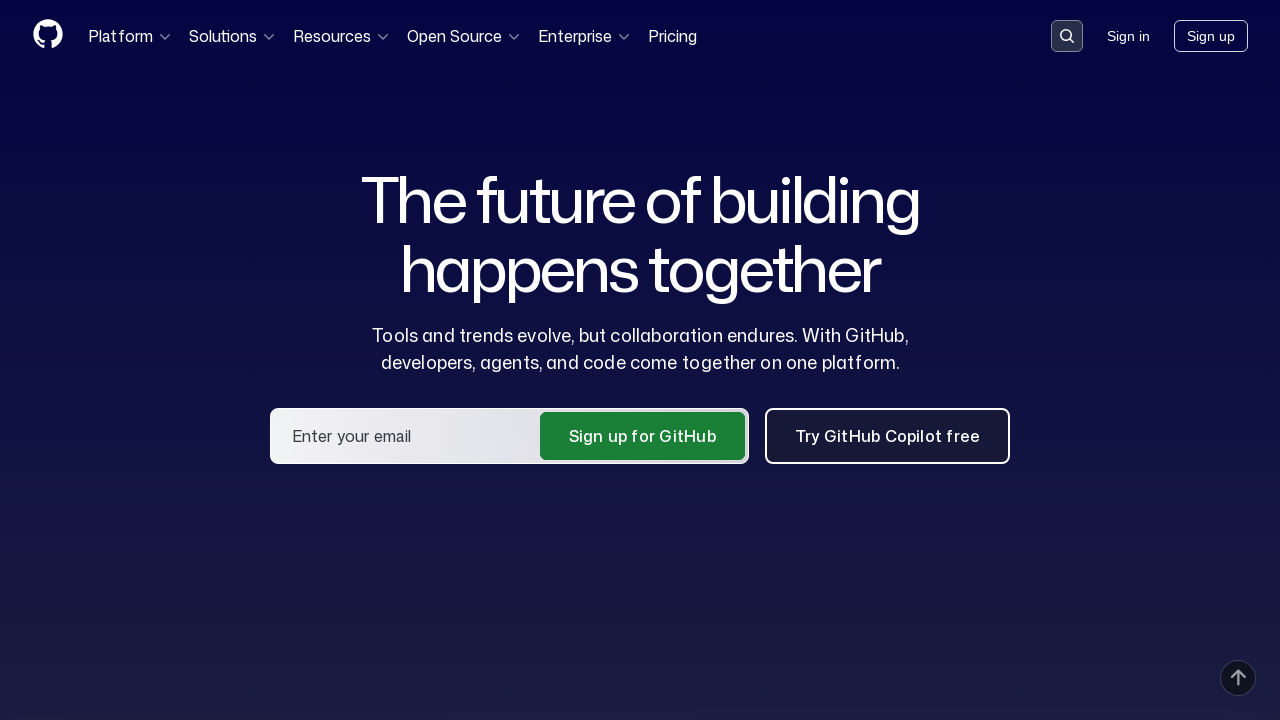

Page DOM content fully loaded
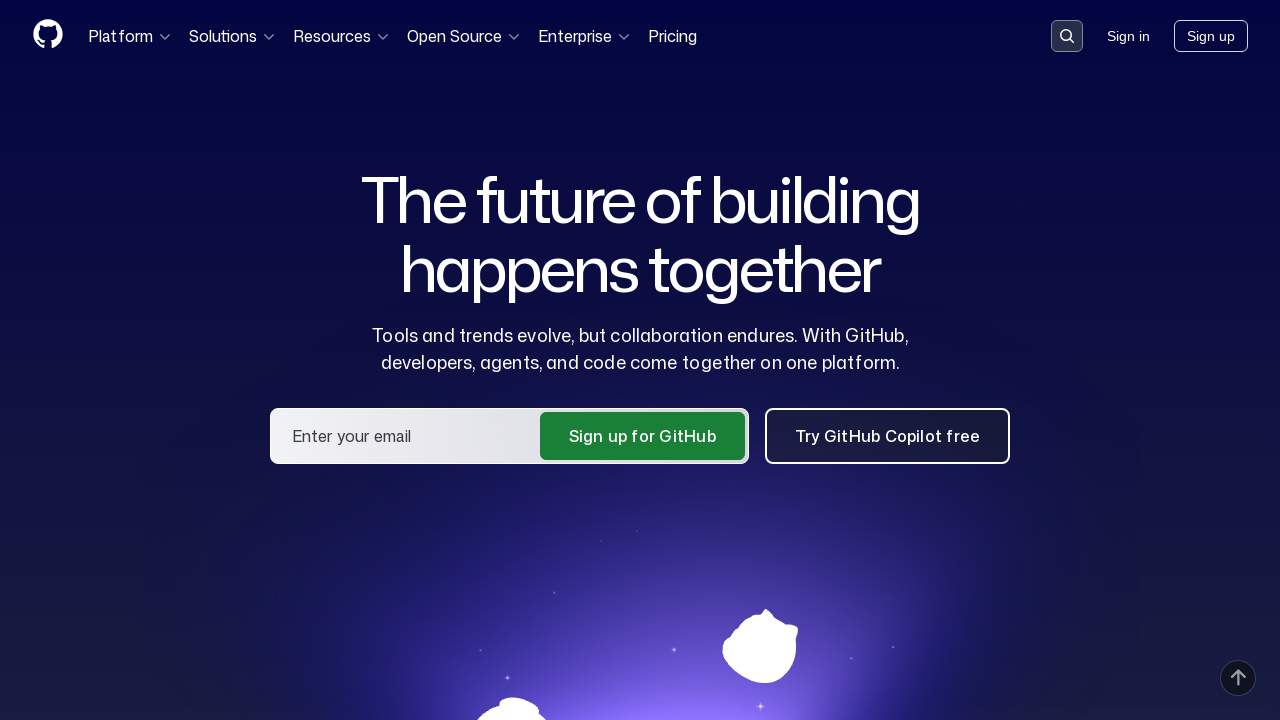

Verified page title: GitHub · Change is constant. GitHub keeps you ahead. · GitHub
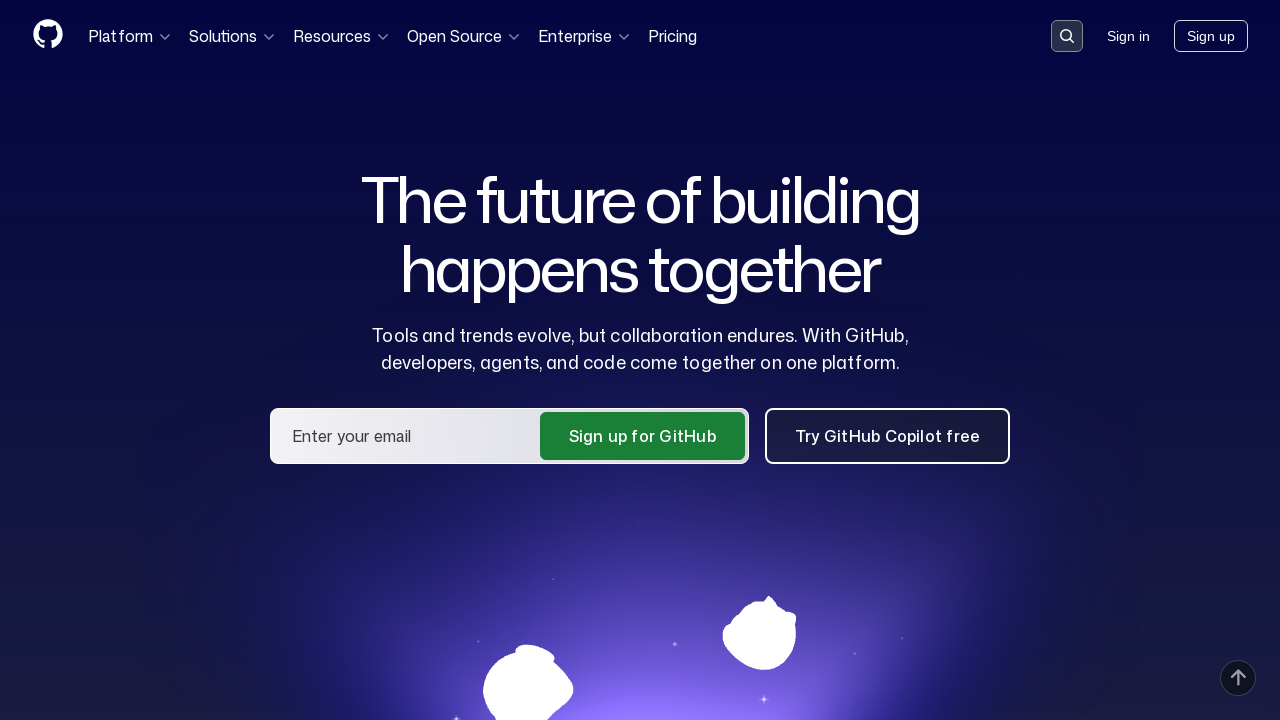

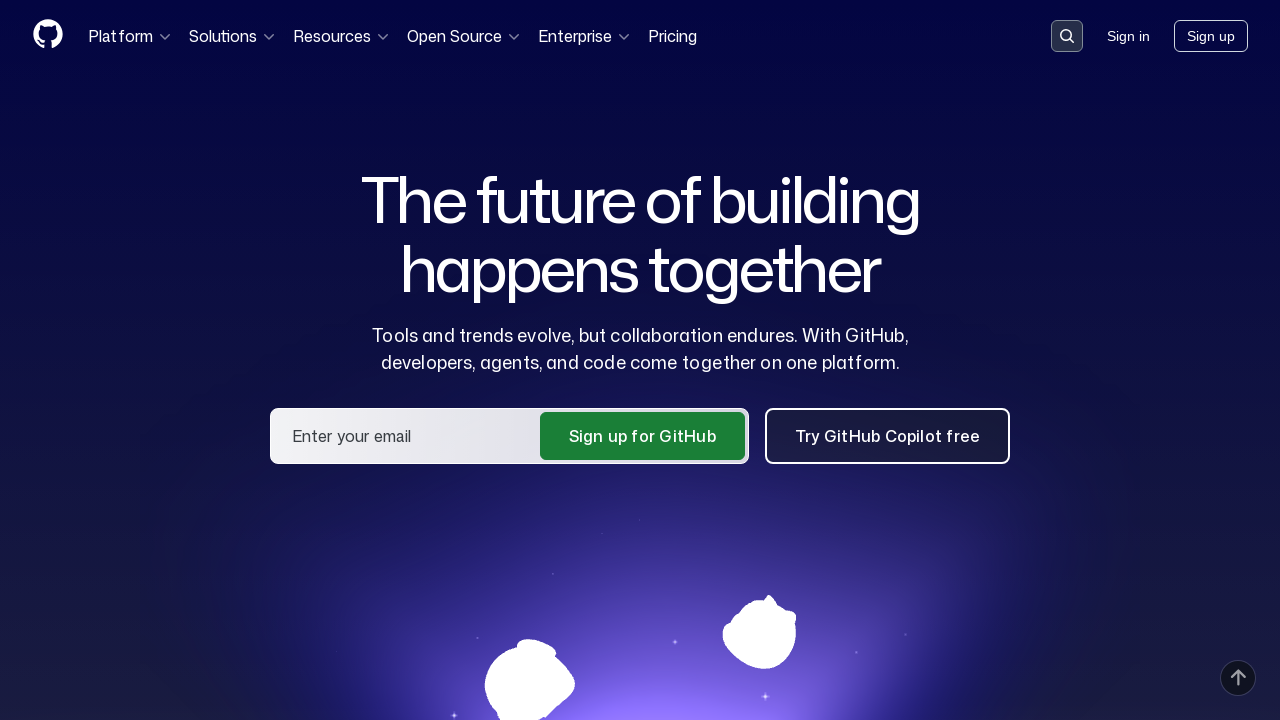